Tests that Clear completed button is hidden when there are no completed items

Starting URL: https://demo.playwright.dev/todomvc

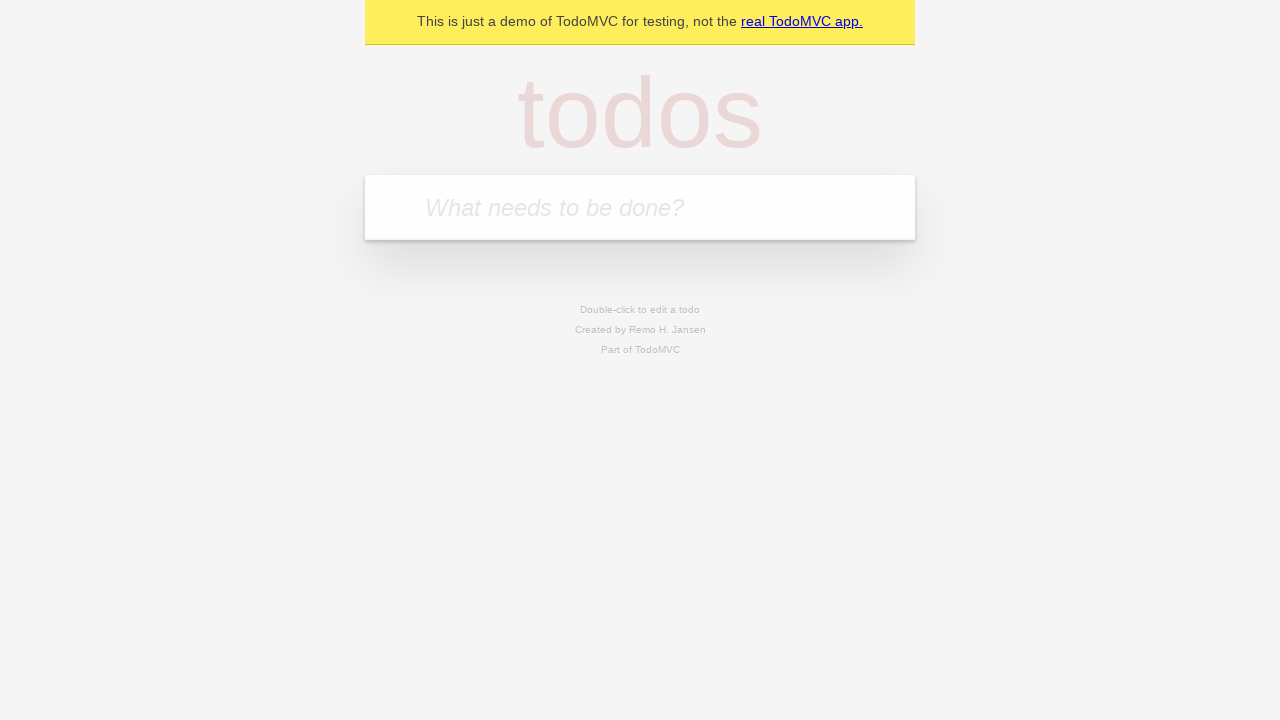

Filled todo input with 'buy some cheese' on internal:attr=[placeholder="What needs to be done?"i]
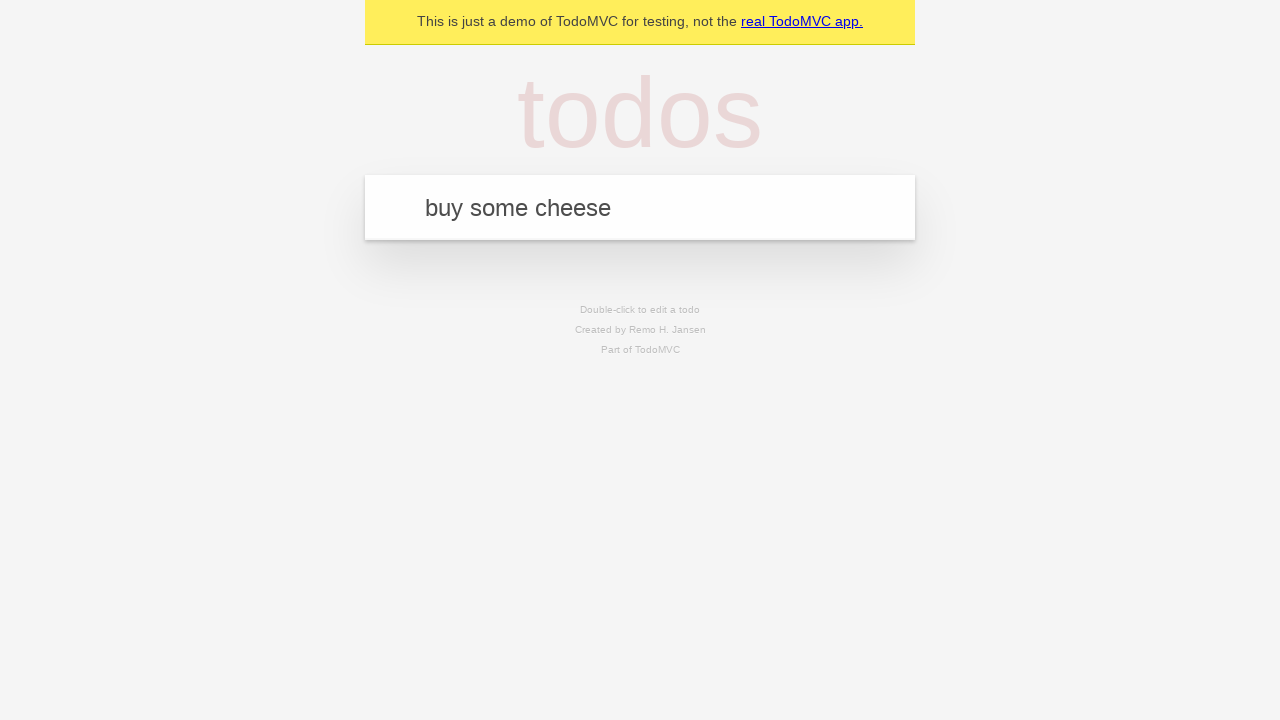

Pressed Enter to add first todo on internal:attr=[placeholder="What needs to be done?"i]
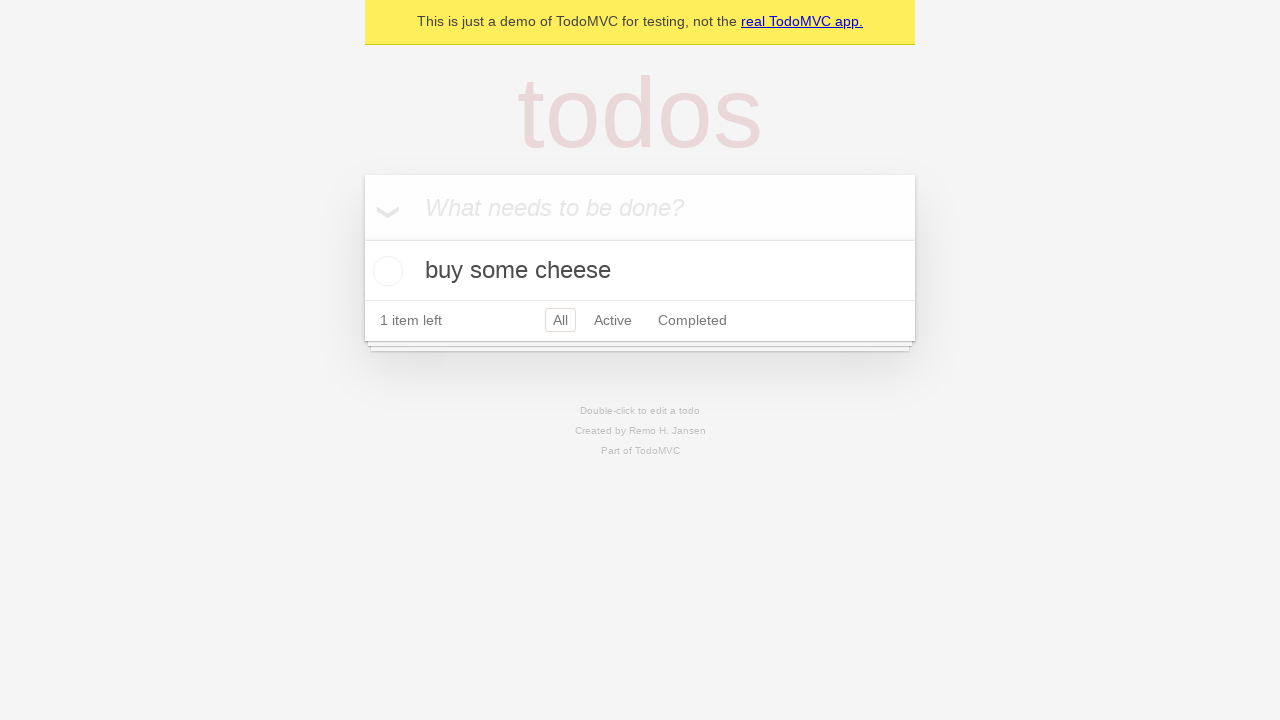

Filled todo input with 'feed the cat' on internal:attr=[placeholder="What needs to be done?"i]
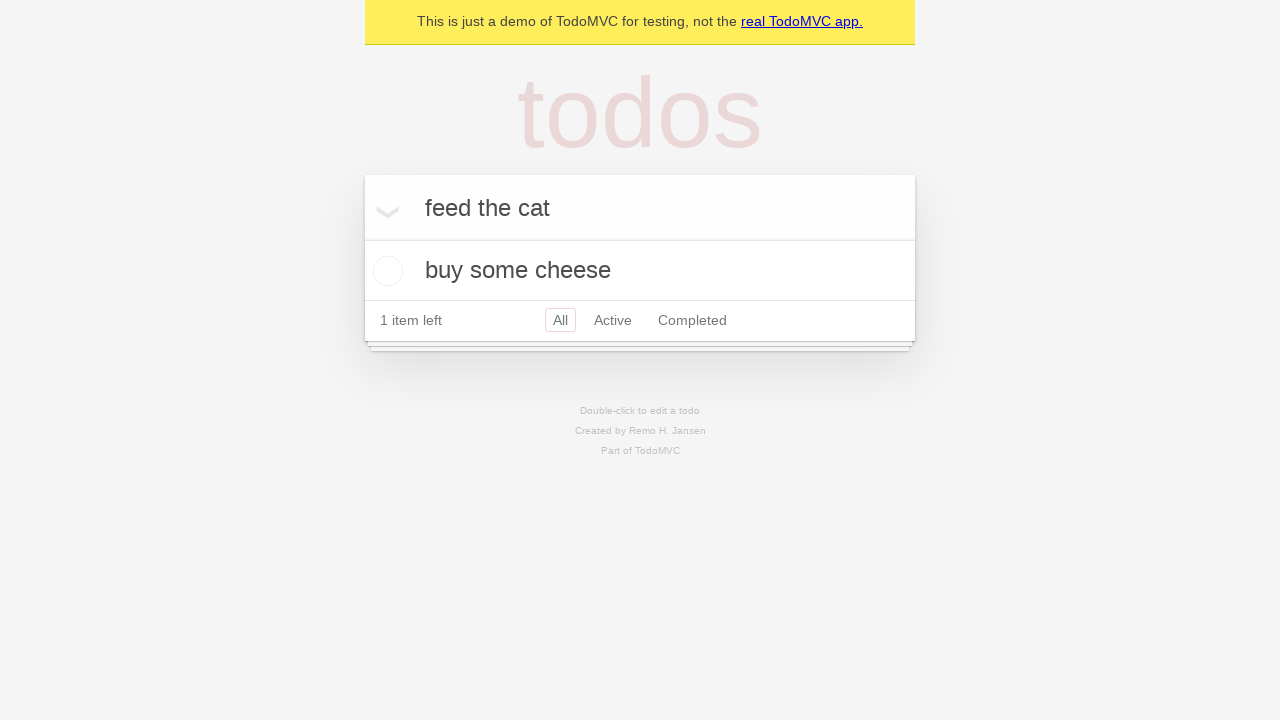

Pressed Enter to add second todo on internal:attr=[placeholder="What needs to be done?"i]
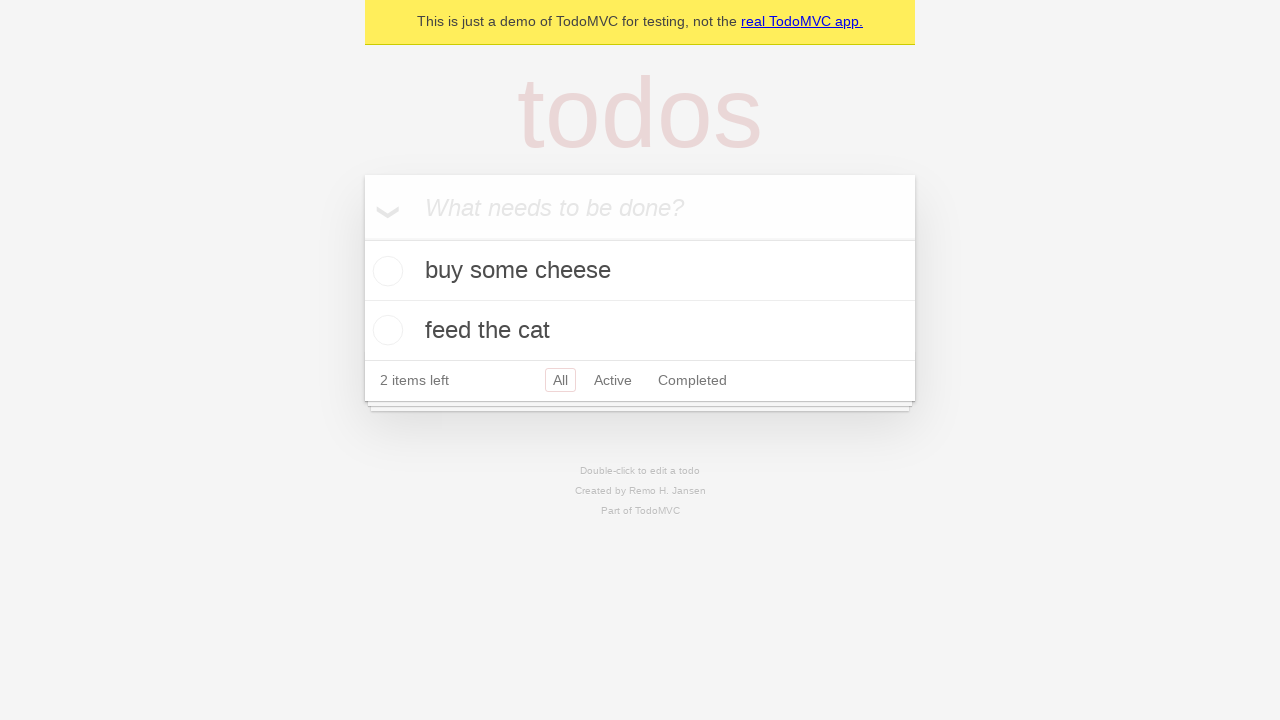

Filled todo input with 'book a doctors appointment' on internal:attr=[placeholder="What needs to be done?"i]
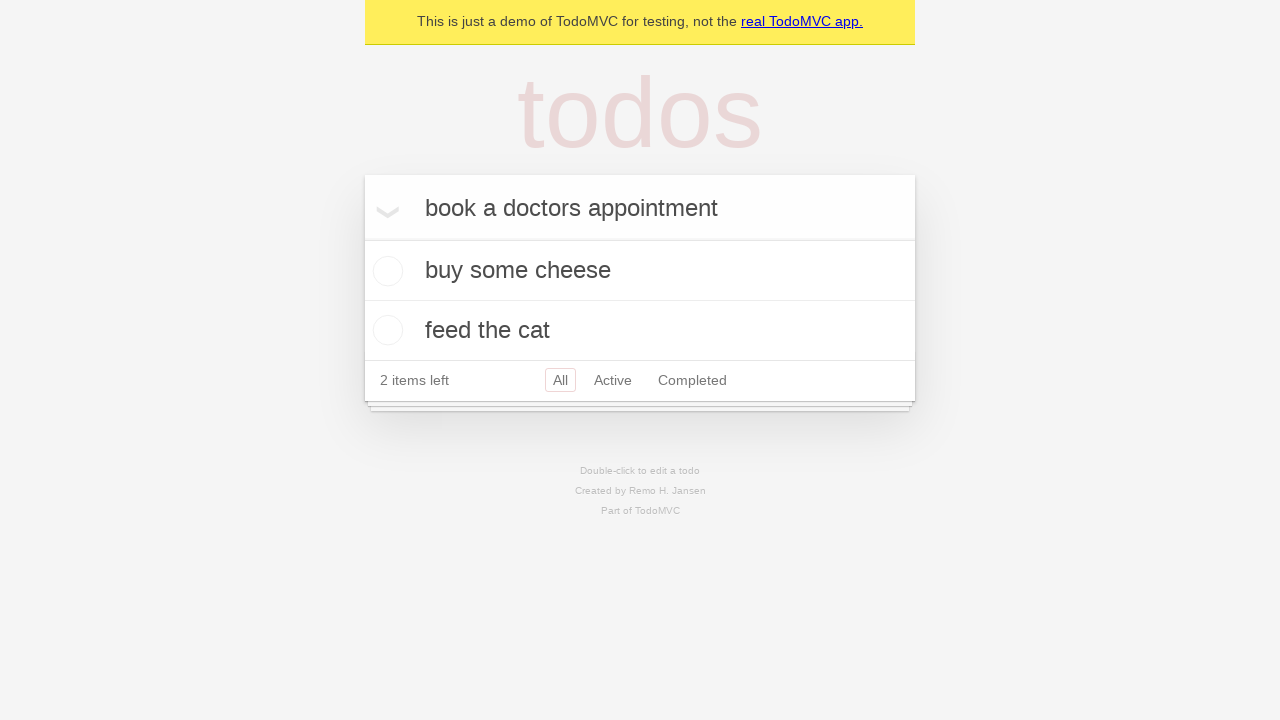

Pressed Enter to add third todo on internal:attr=[placeholder="What needs to be done?"i]
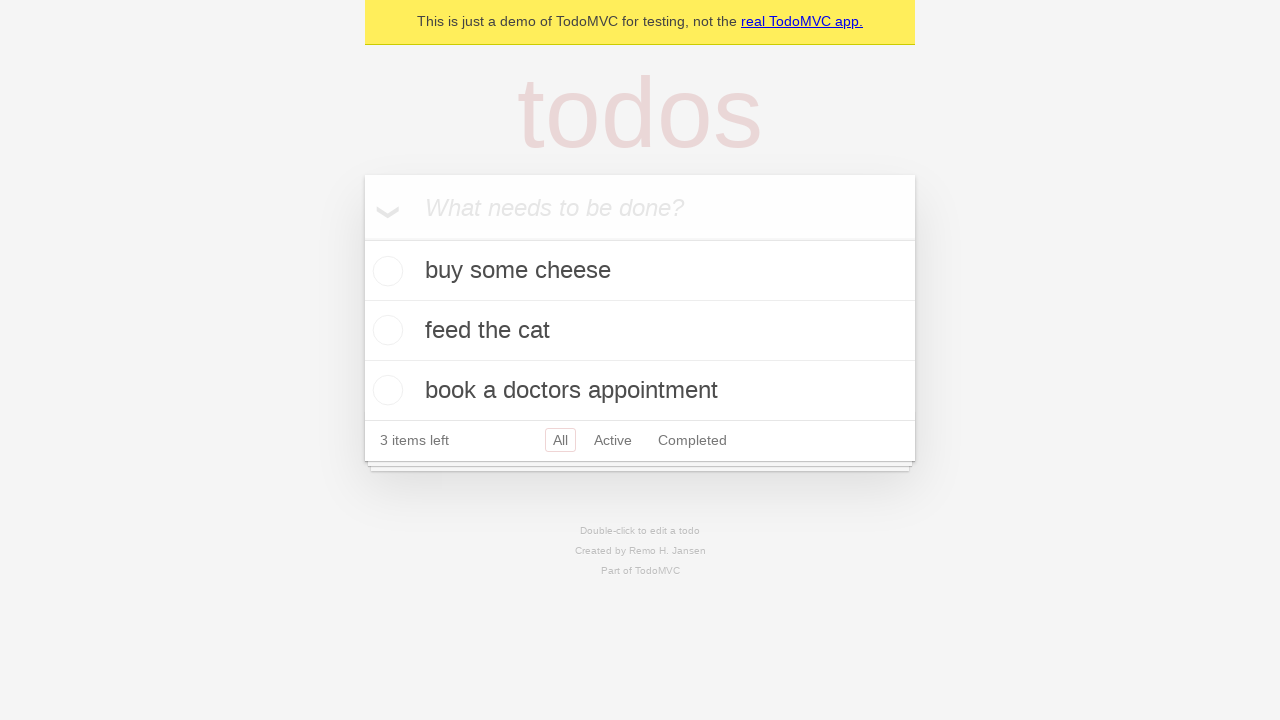

Checked the first todo item as completed at (385, 271) on .todo-list li .toggle >> nth=0
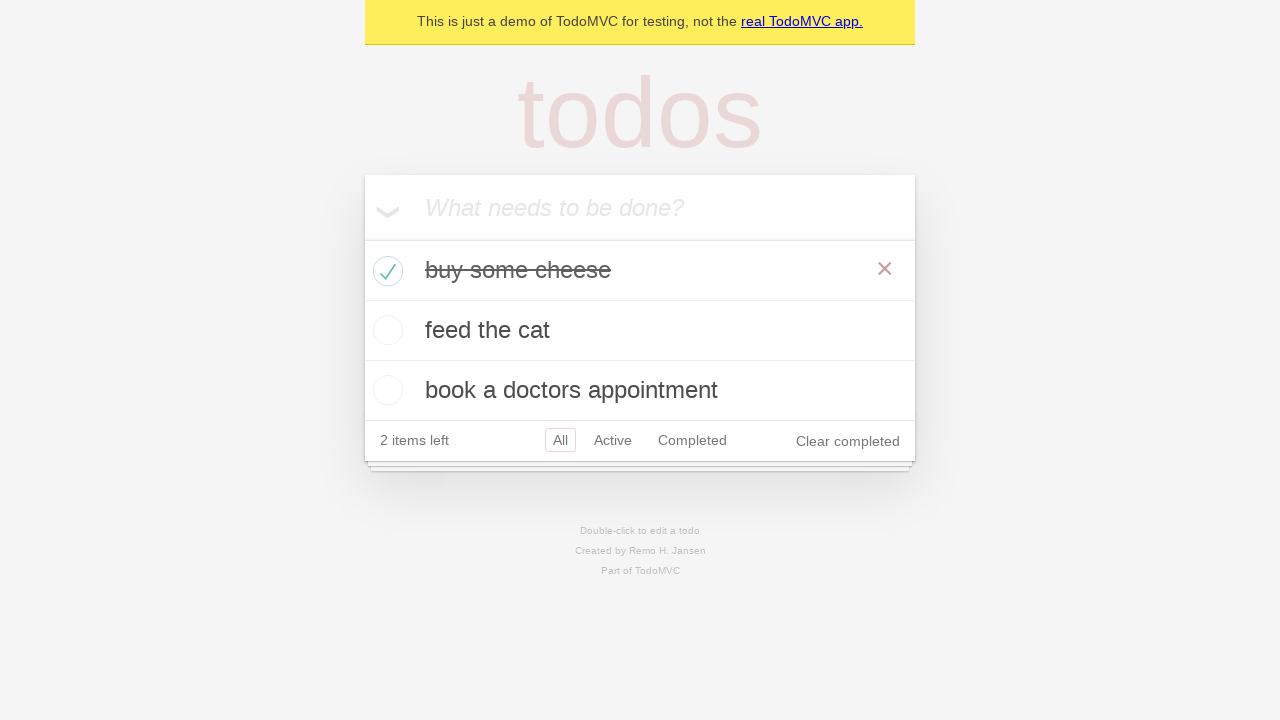

Clicked Clear completed button to remove completed items at (848, 441) on internal:role=button[name="Clear completed"i]
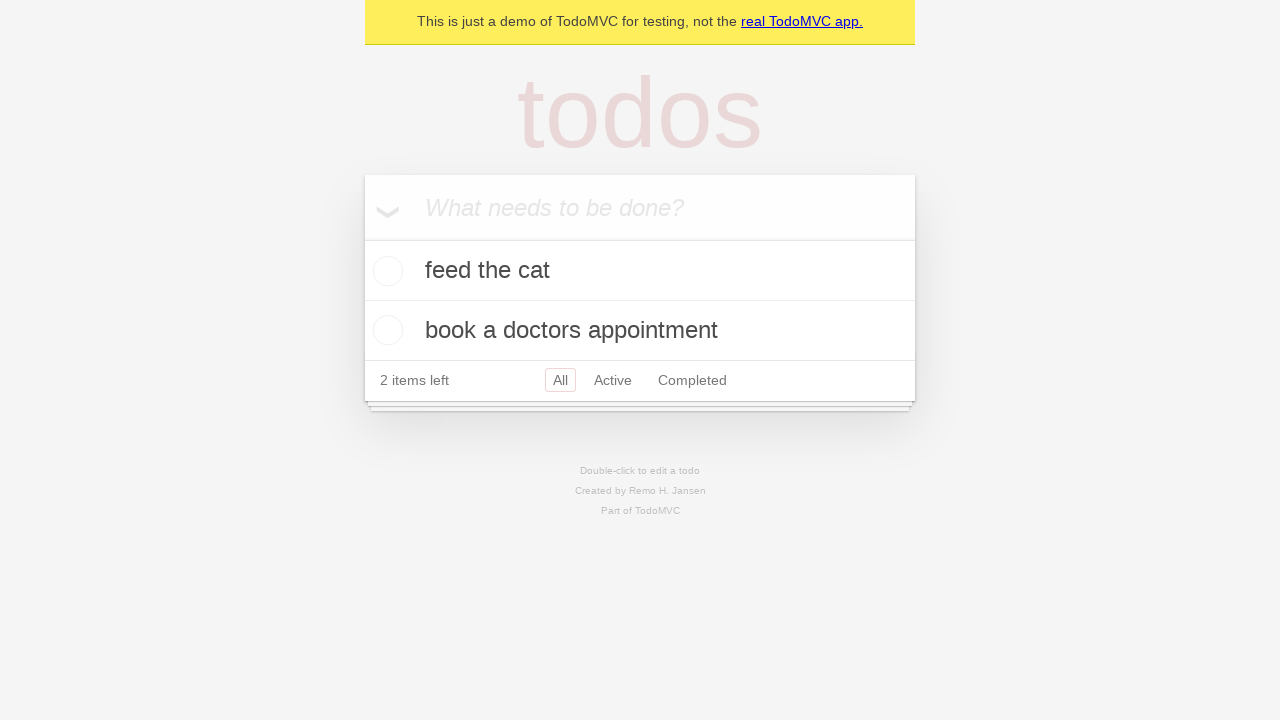

Waited 500ms for UI to update
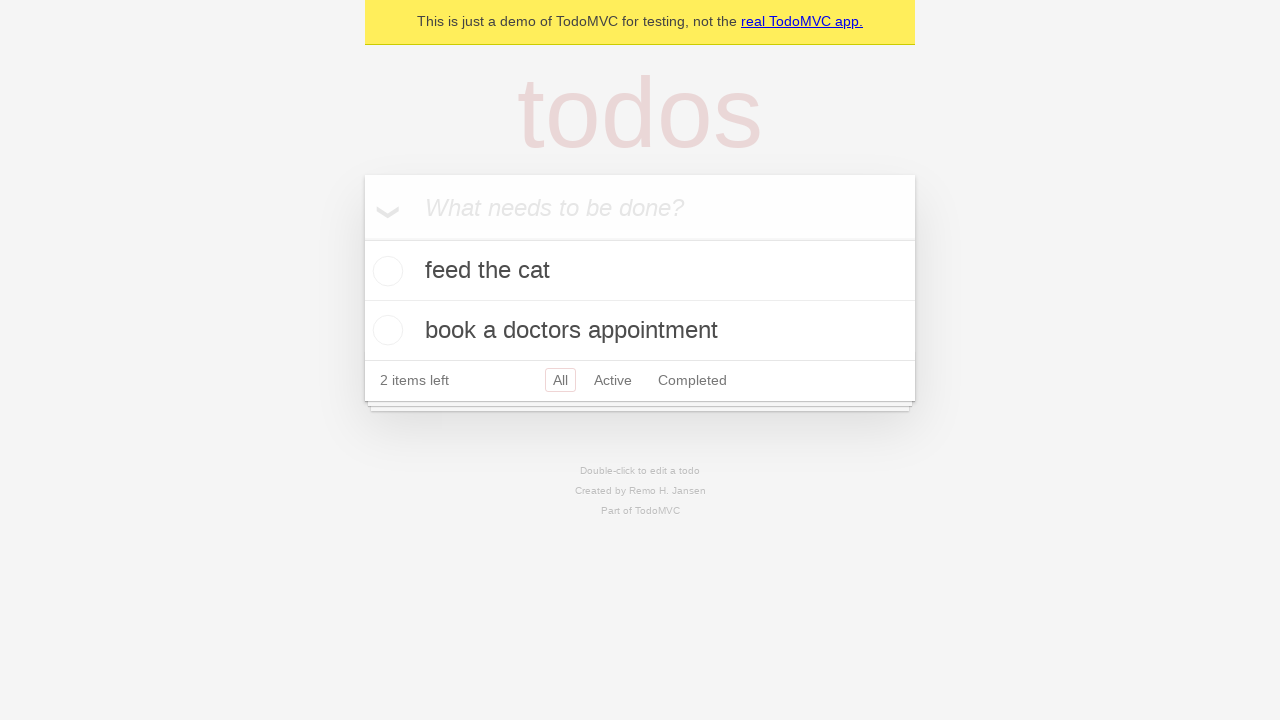

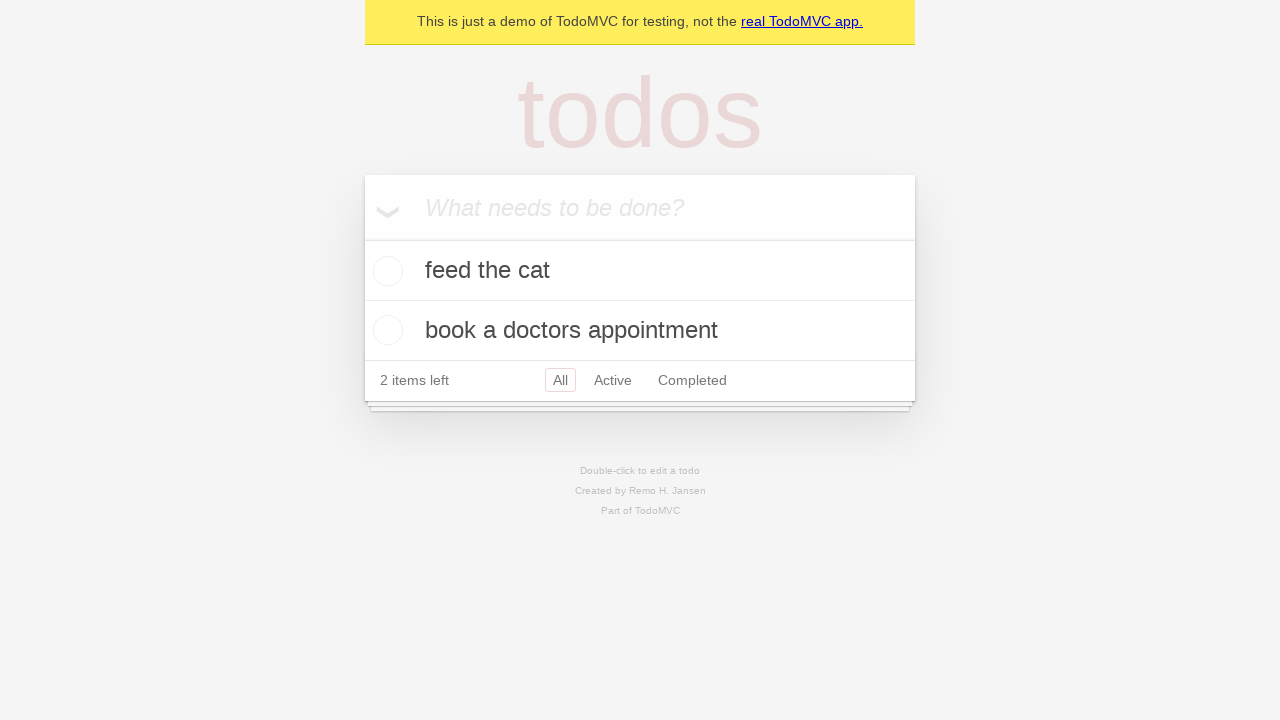